Tests alert handling by clicking a button that triggers an alert and accepting/dismissing it

Starting URL: https://formy-project.herokuapp.com/switch-window

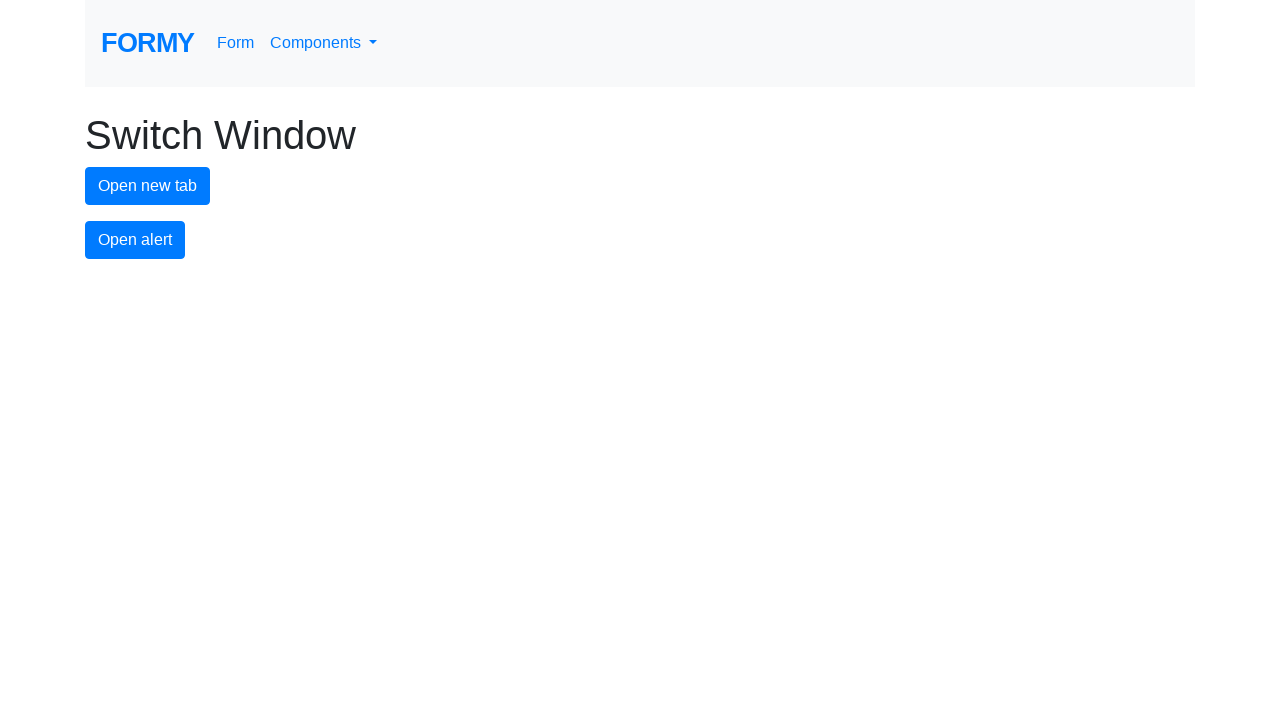

Clicked alert button to trigger an alert at (135, 240) on #alert-button
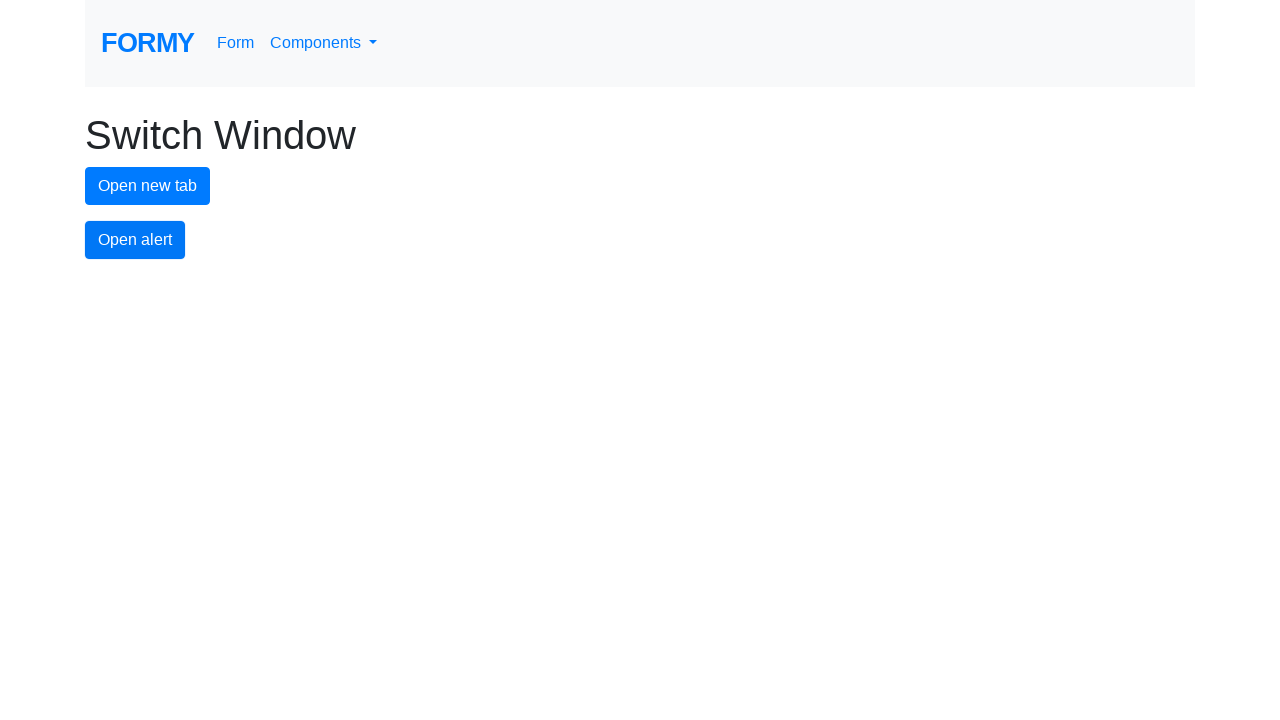

Set up dialog handler to accept alerts
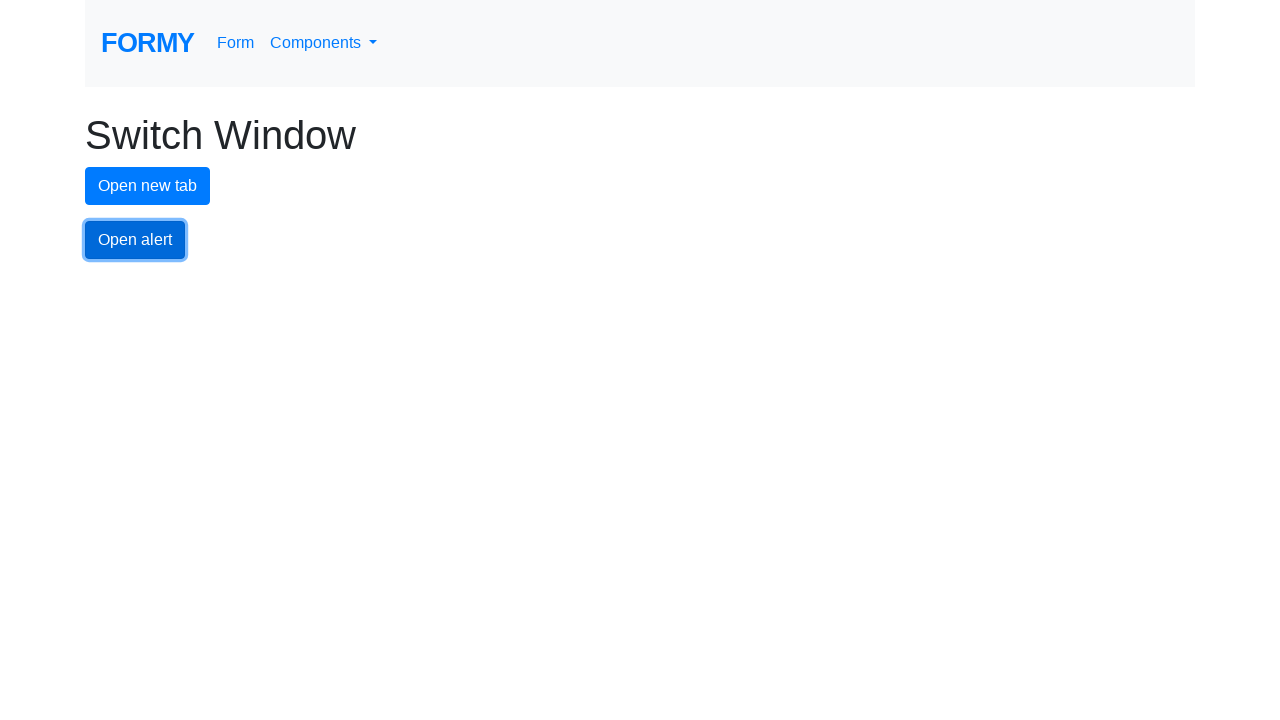

Set up one-time dialog handler to accept next alert
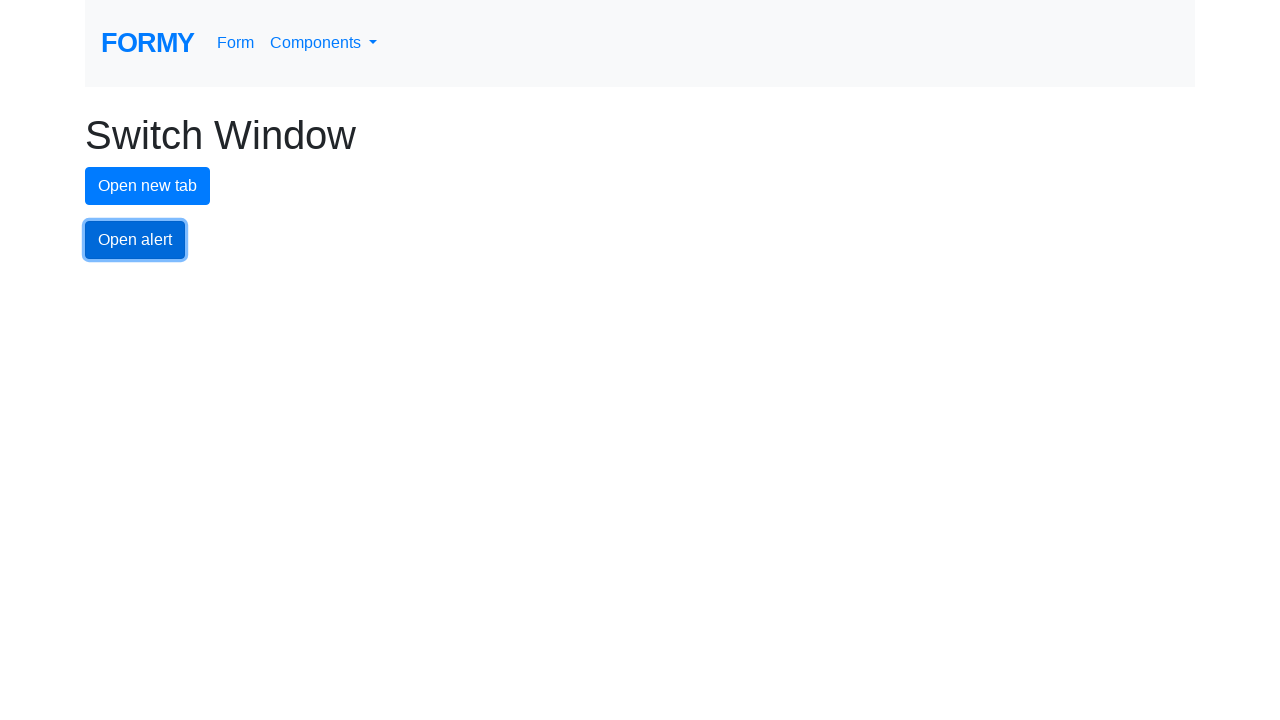

Clicked alert button to trigger alert and accepted it at (135, 240) on #alert-button
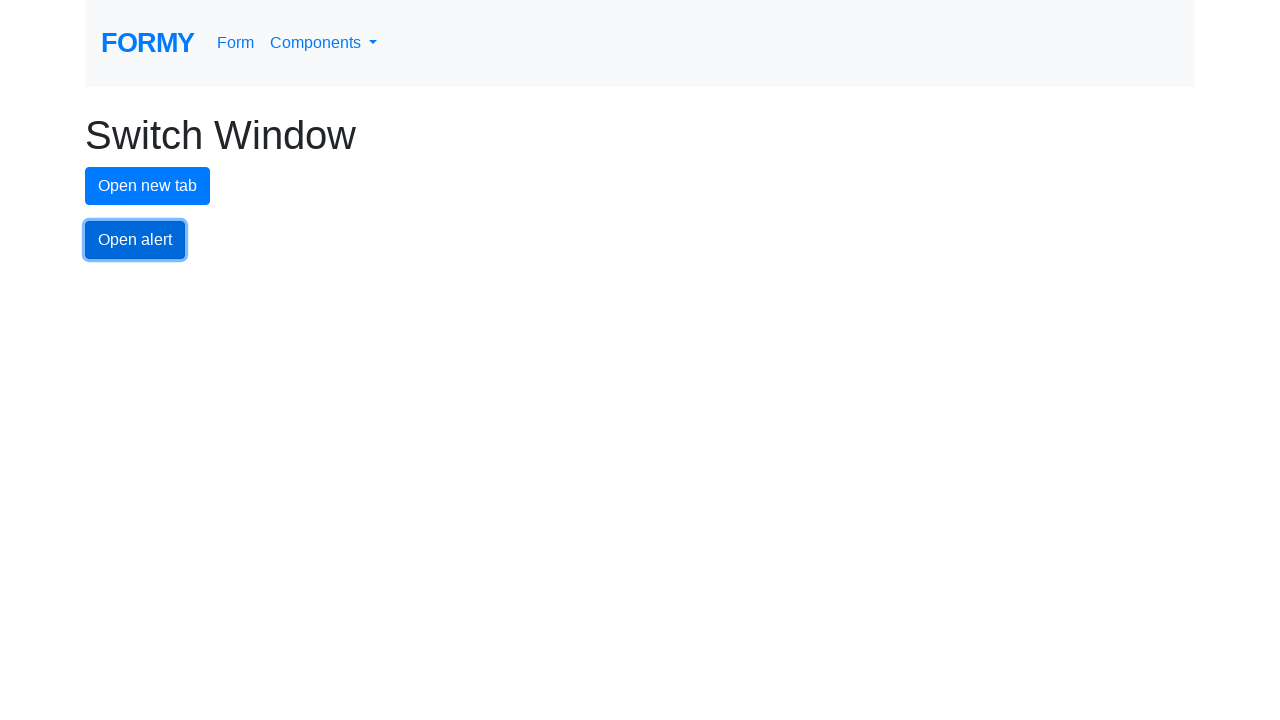

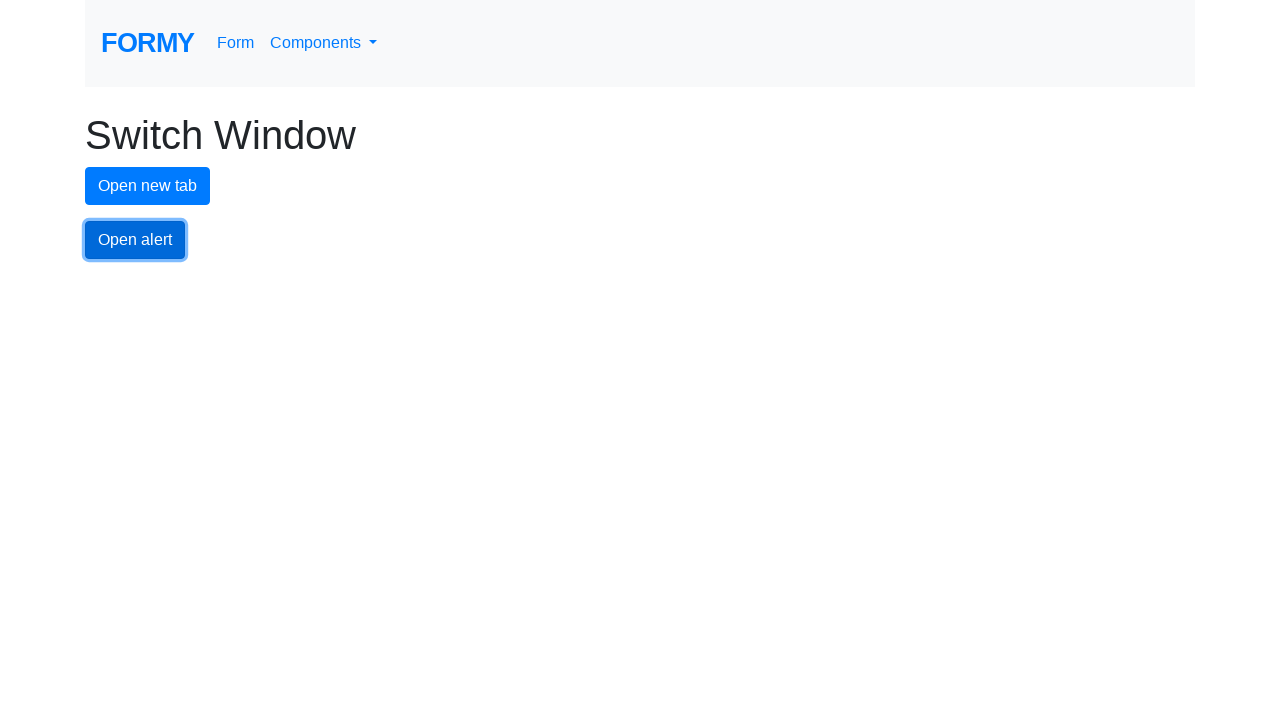